Tests selecting radio buttons using various selectors including selecting from a radio group by value

Starting URL: http://selenium-cucumber.github.io/

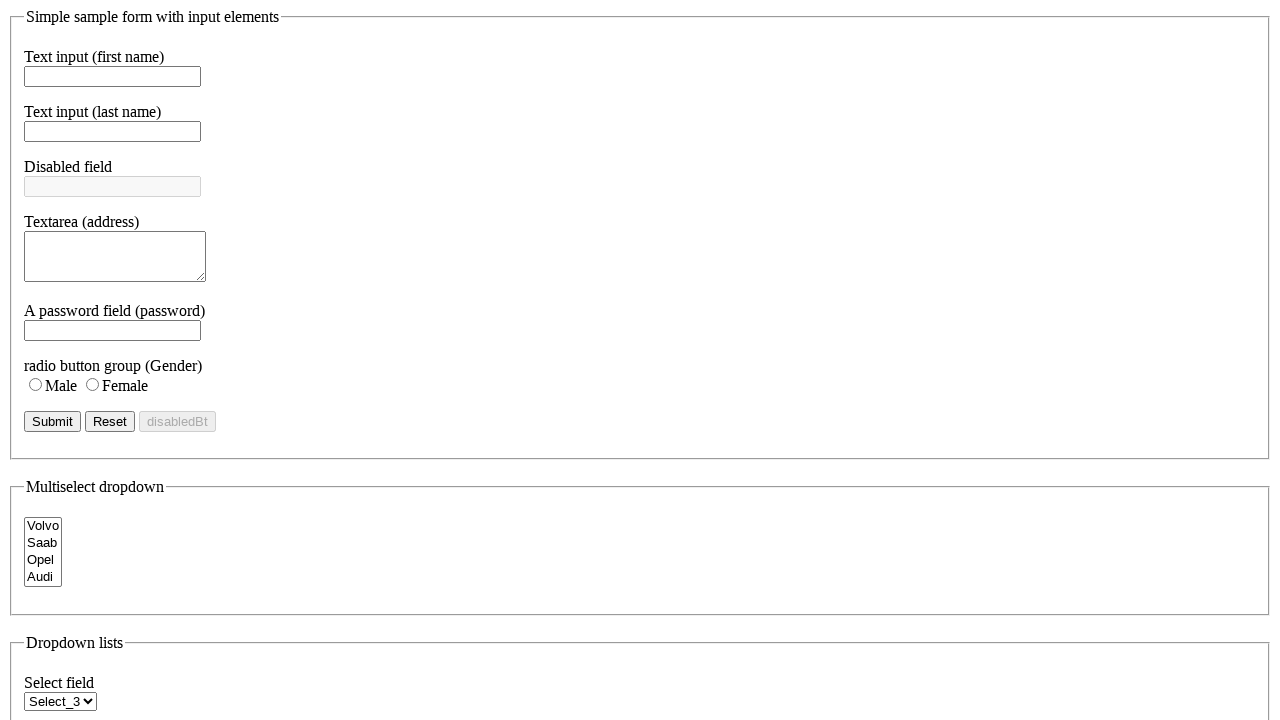

Selected radio button by id (#rdb2) at (36, 361) on #rdb2
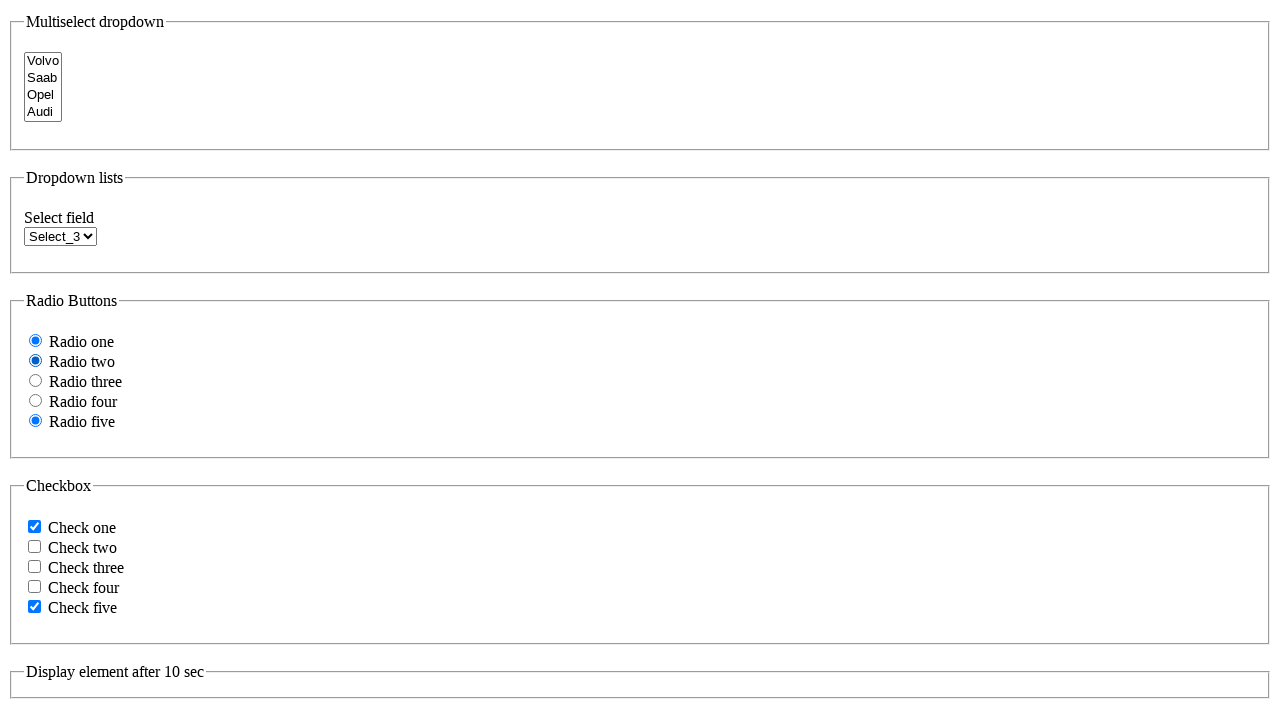

Selected radio button by name (rdb3_name) at (36, 381) on input[name='rdb3_name']
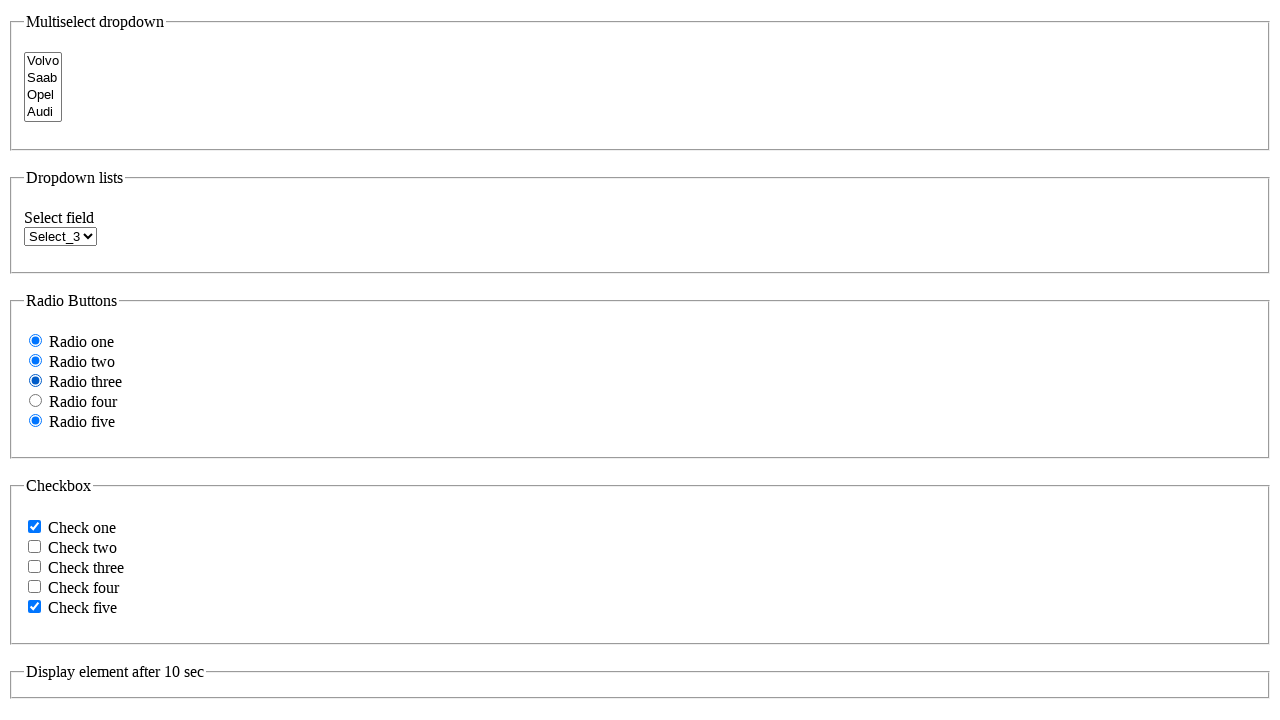

Selected radio button by class (.rdb4_class) at (36, 401) on .rdb4_class
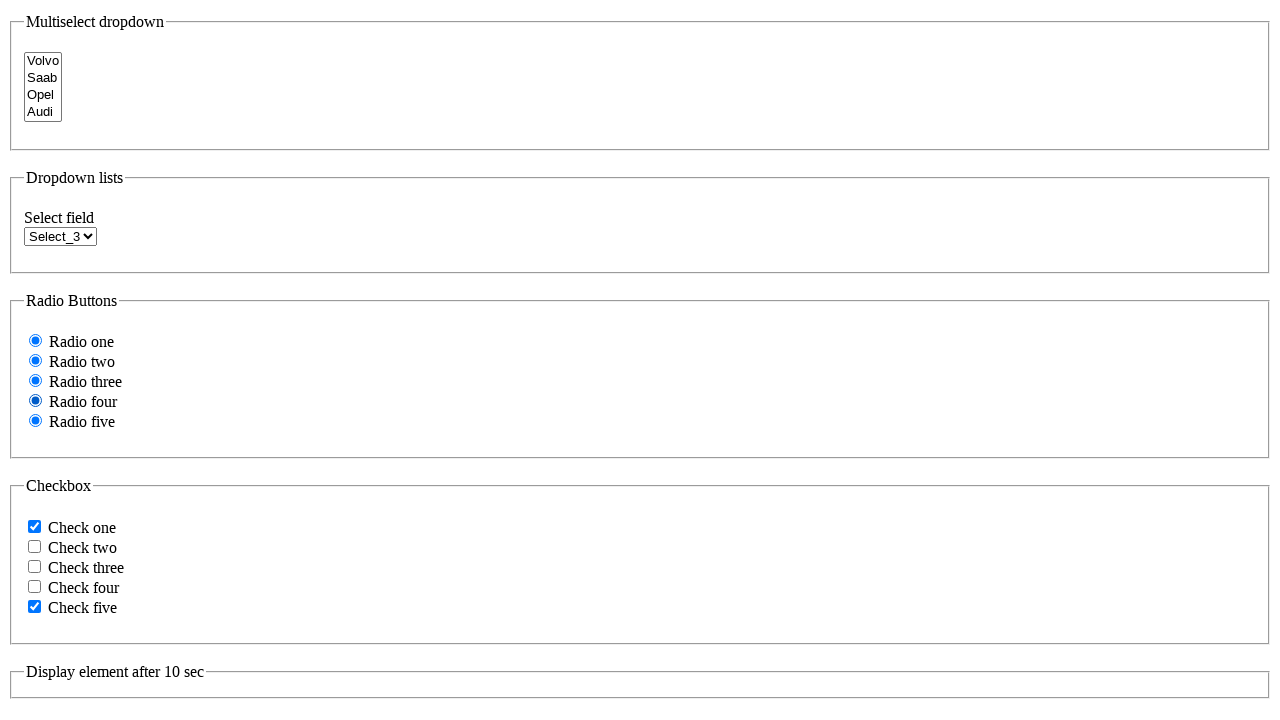

Selected radio button from gender group with value 'F' at (92, 360) on input[name='radio_gender'][value='F']
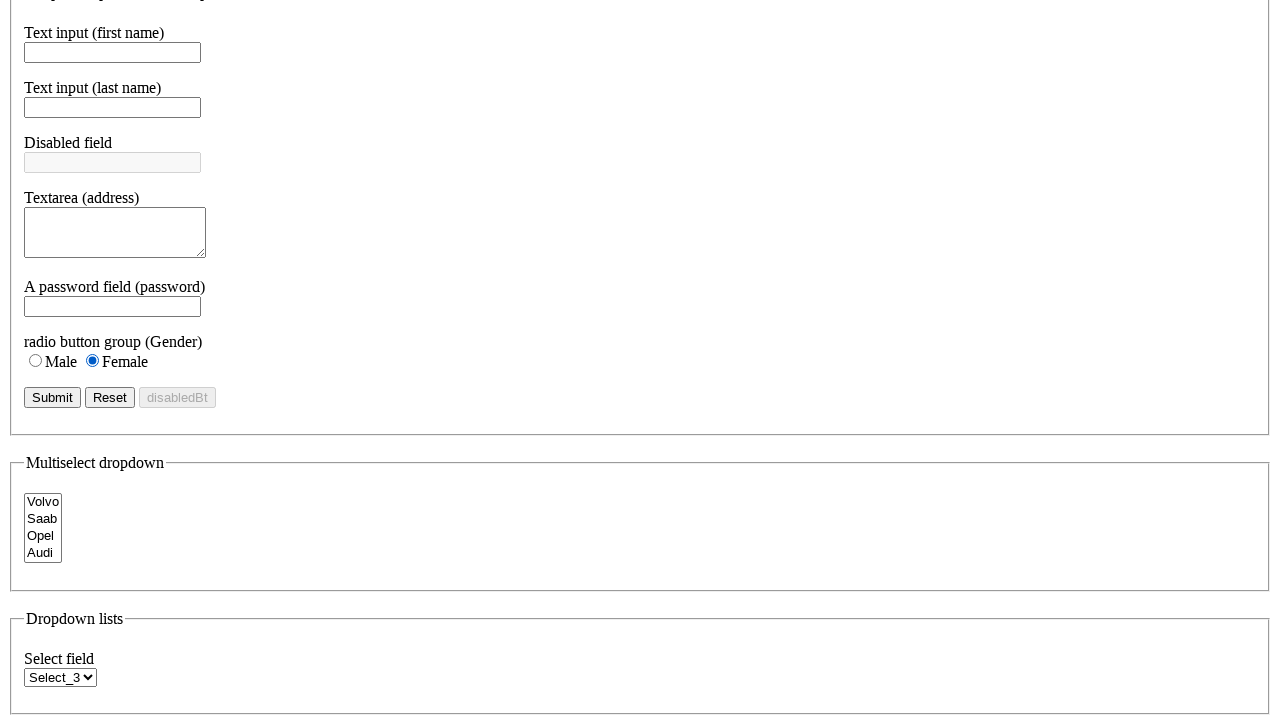

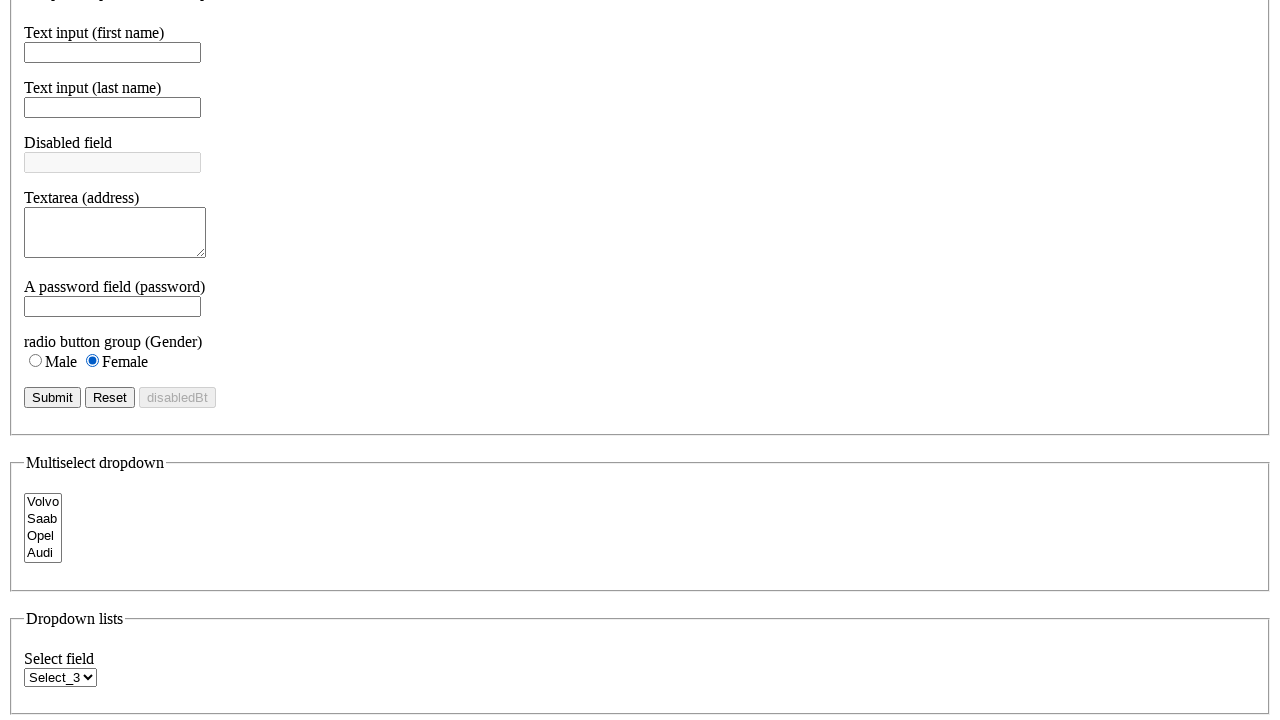